Tests page scrolling functionality by scrolling down and then back up on the Selenium website

Starting URL: https://www.selenium.com/

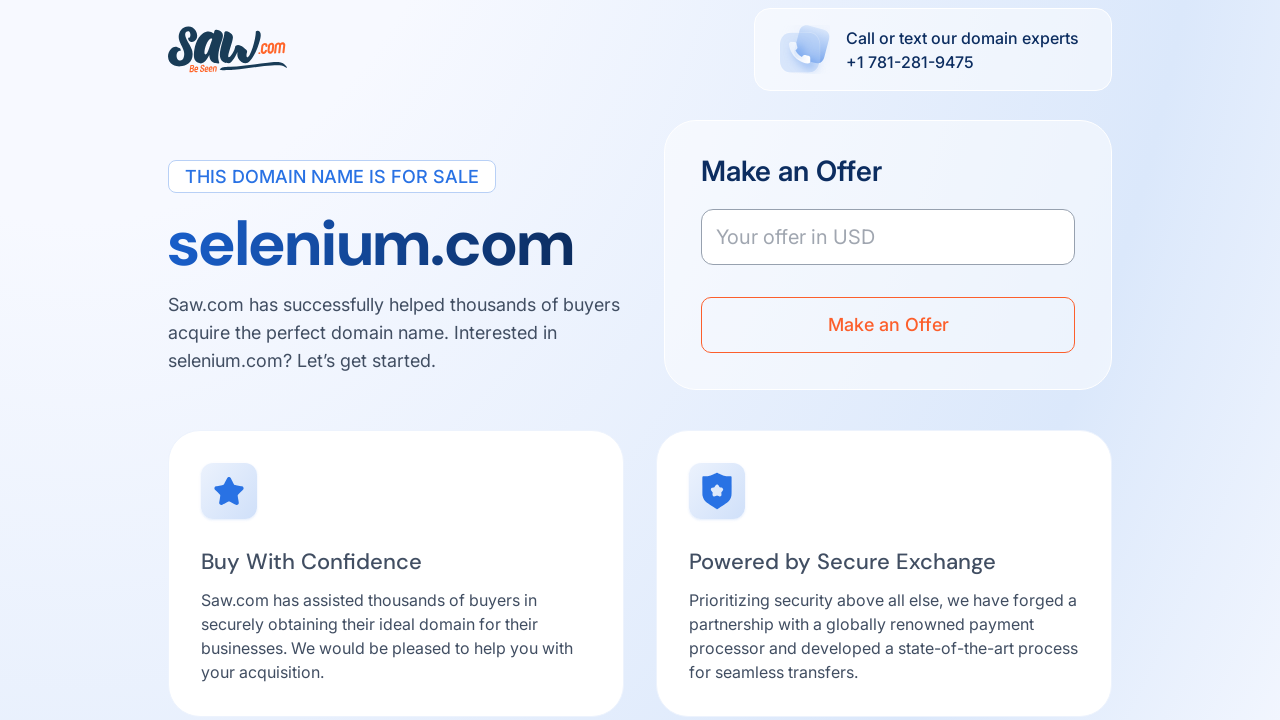

Scrolled down 1000 pixels on Selenium website
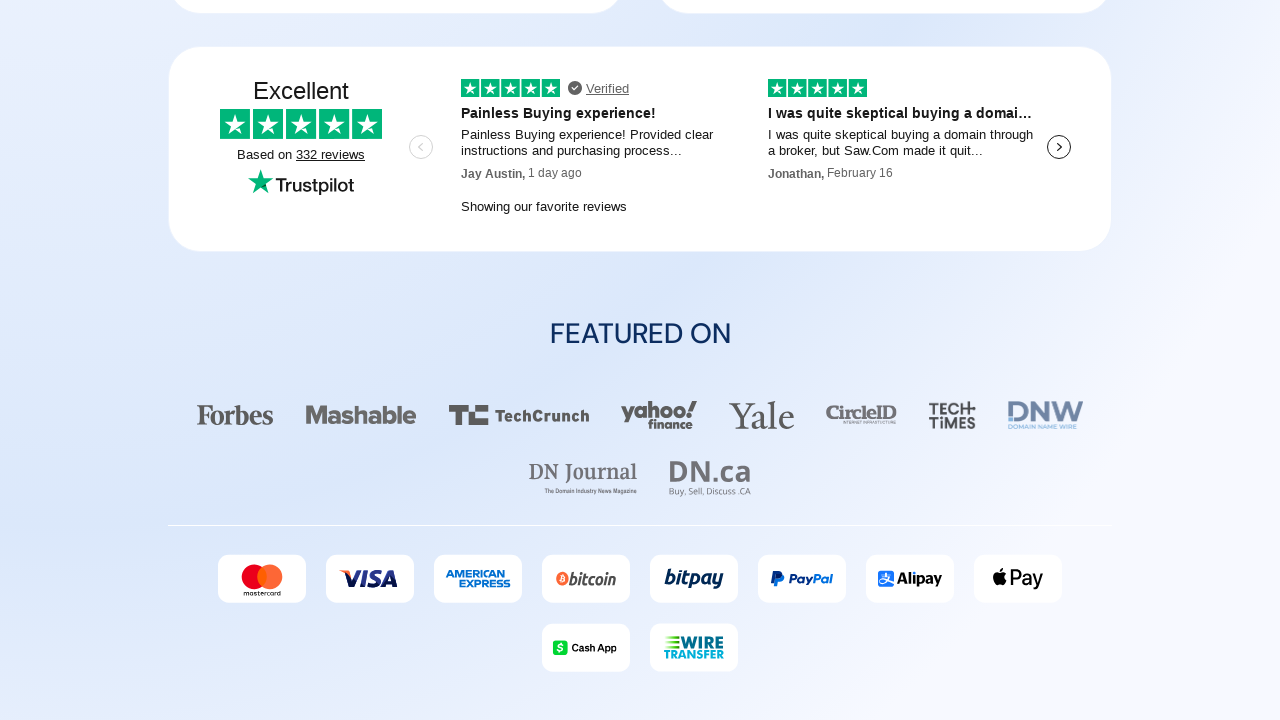

Waited 2 seconds after scrolling down
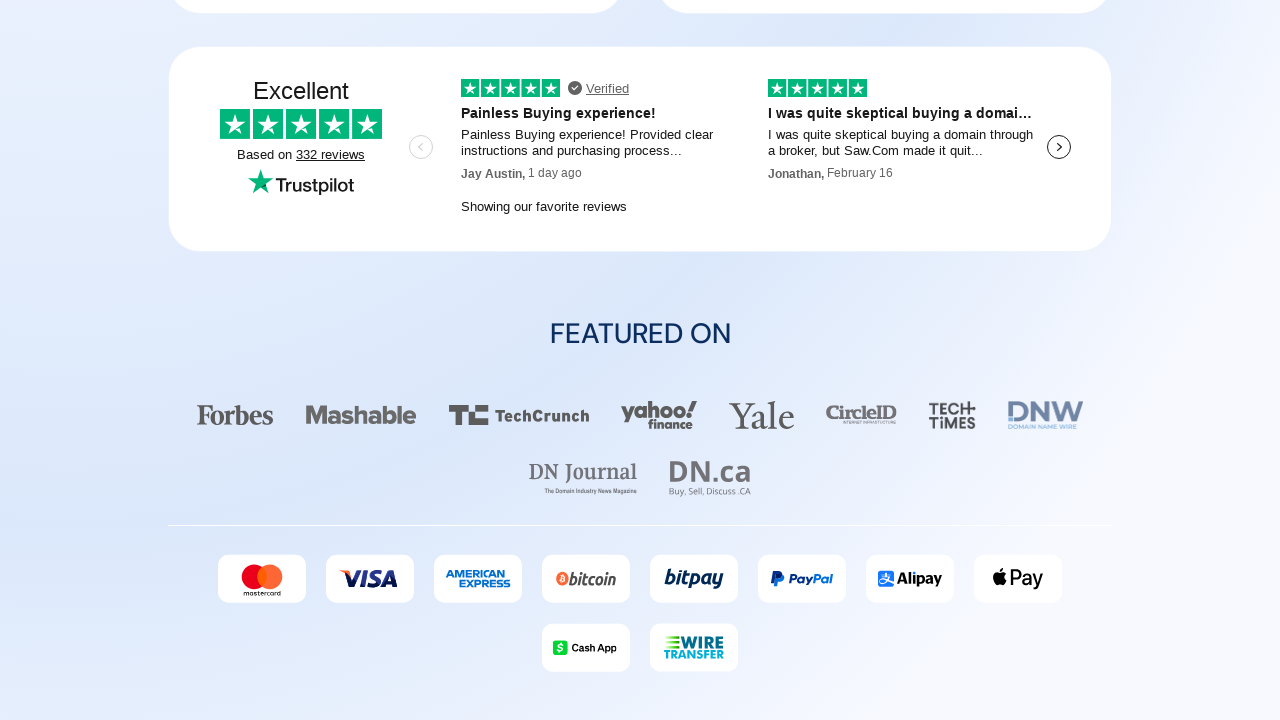

Scrolled back up 1000 pixels to original position
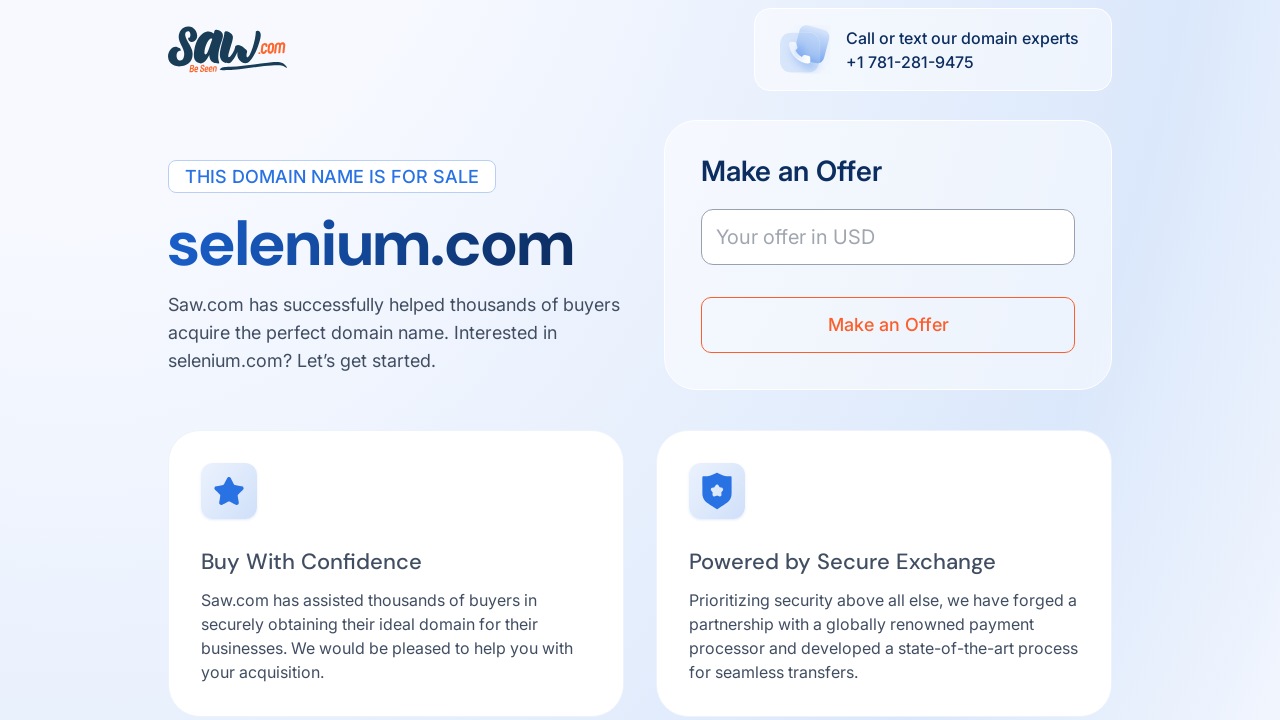

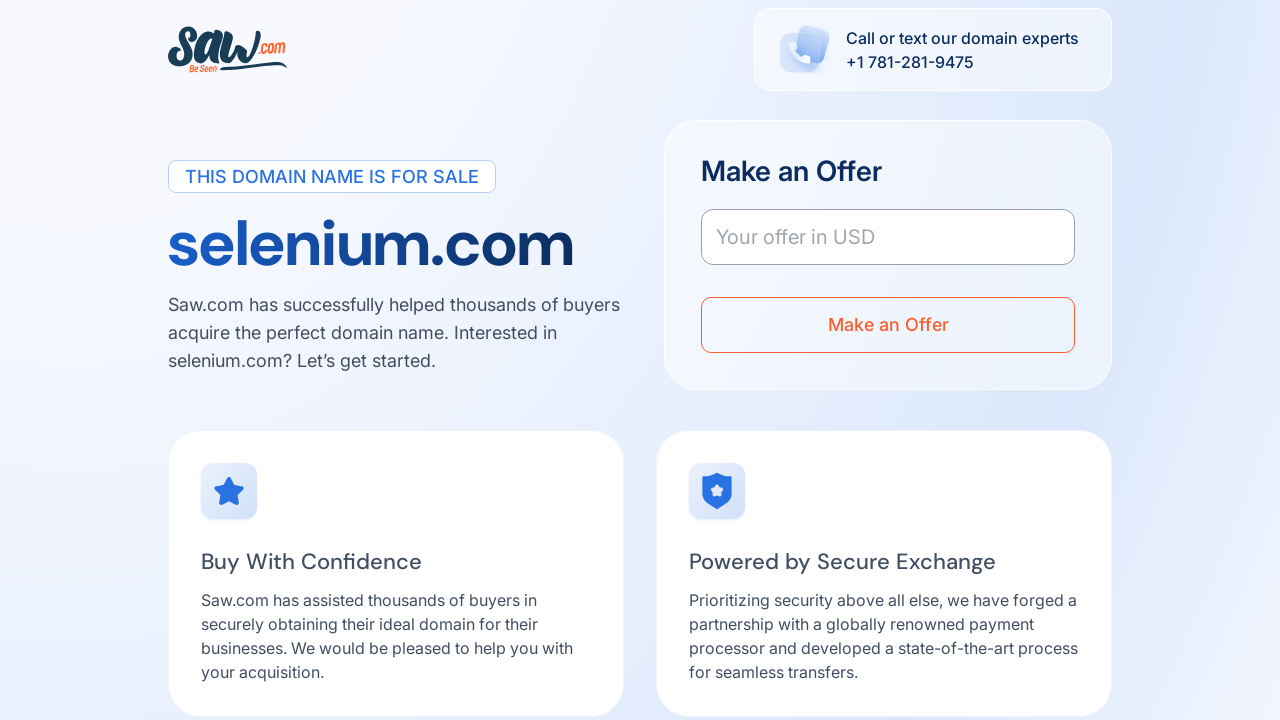